Tests a flight booking demo application by selecting departure and destination cities, finding flights, and completing a purchase with credit card details

Starting URL: https://blazedemo.com/

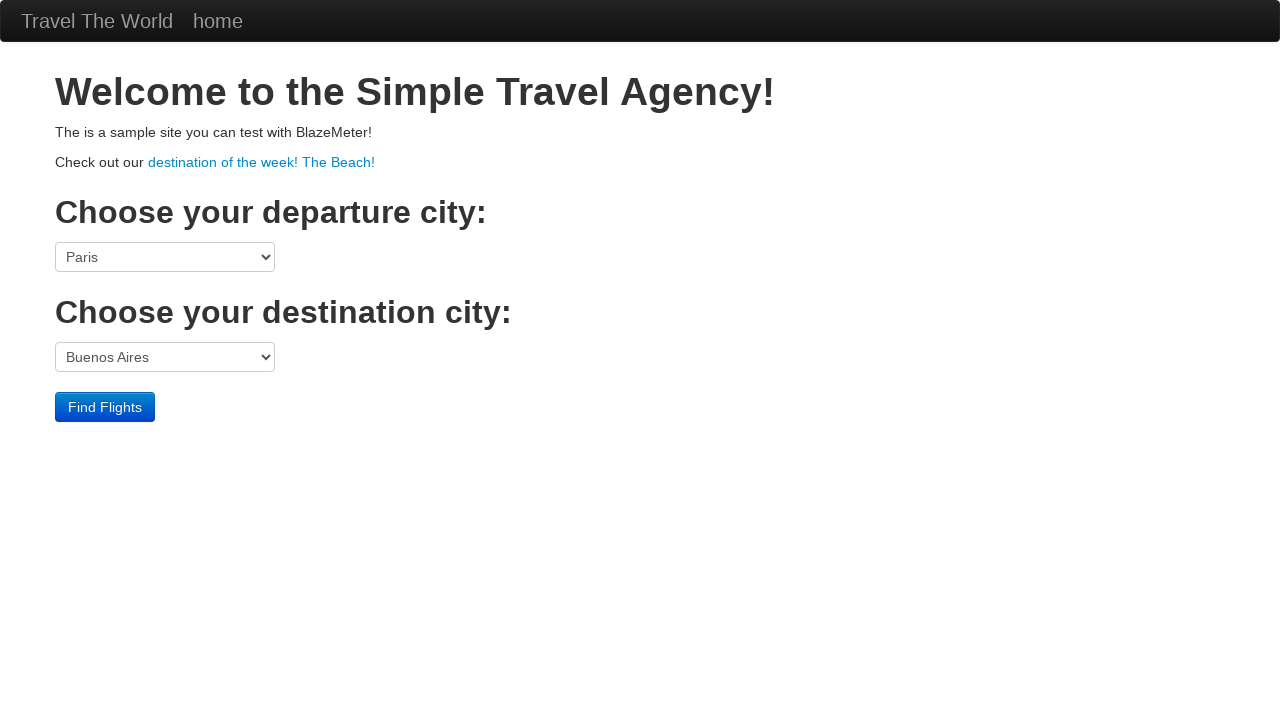

Selected Boston as departure city on select[name="fromPort"]
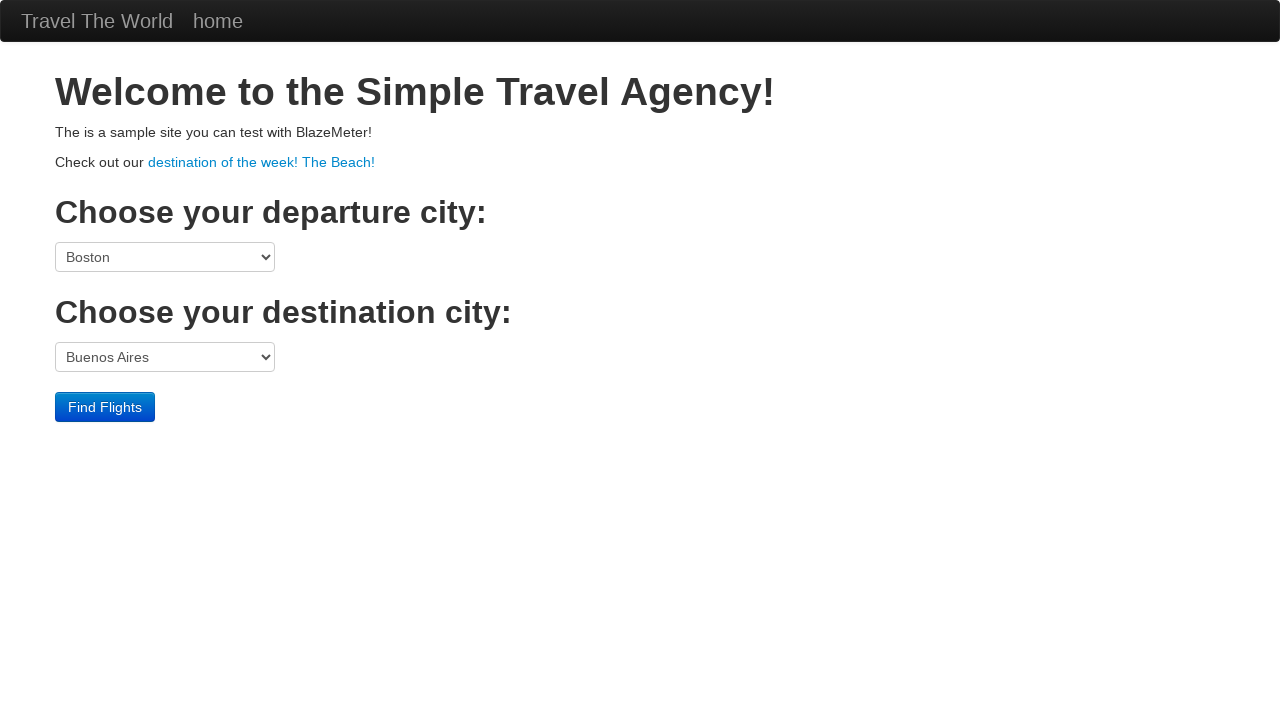

Selected London as destination city on select[name="toPort"]
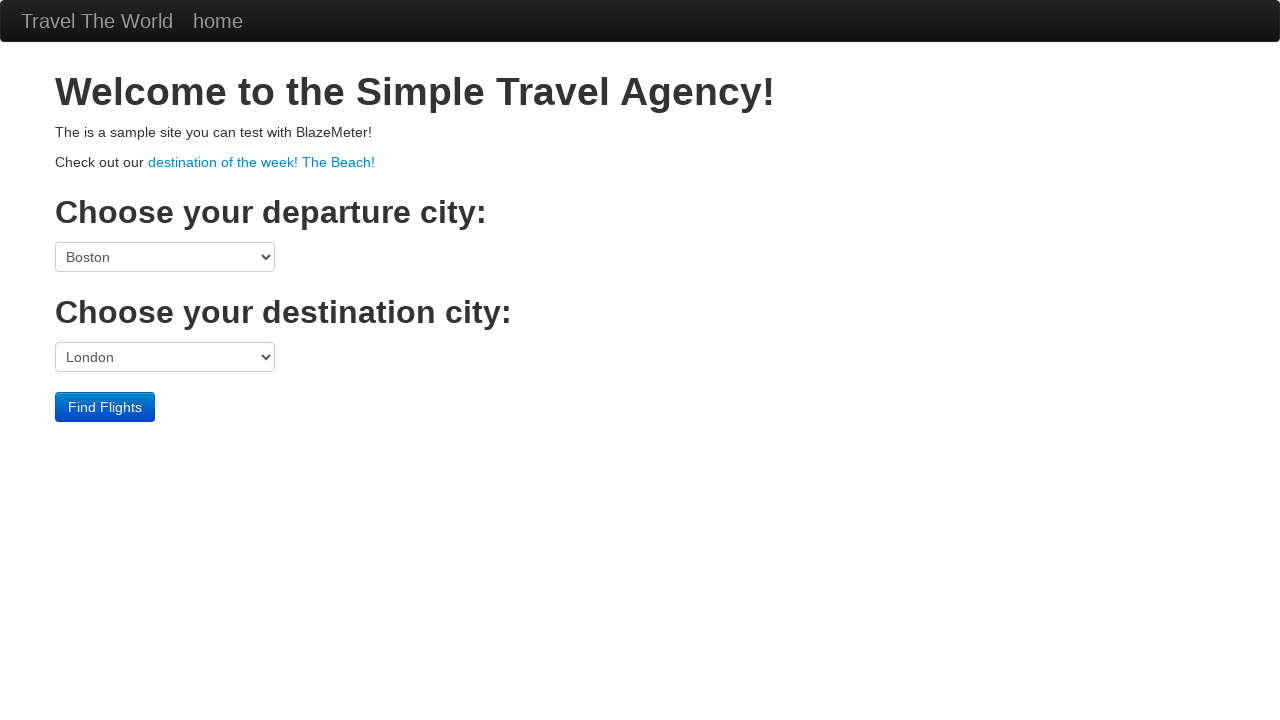

Clicked Find Flights button to search for available flights at (105, 407) on internal:role=button[name="Find Flights"i]
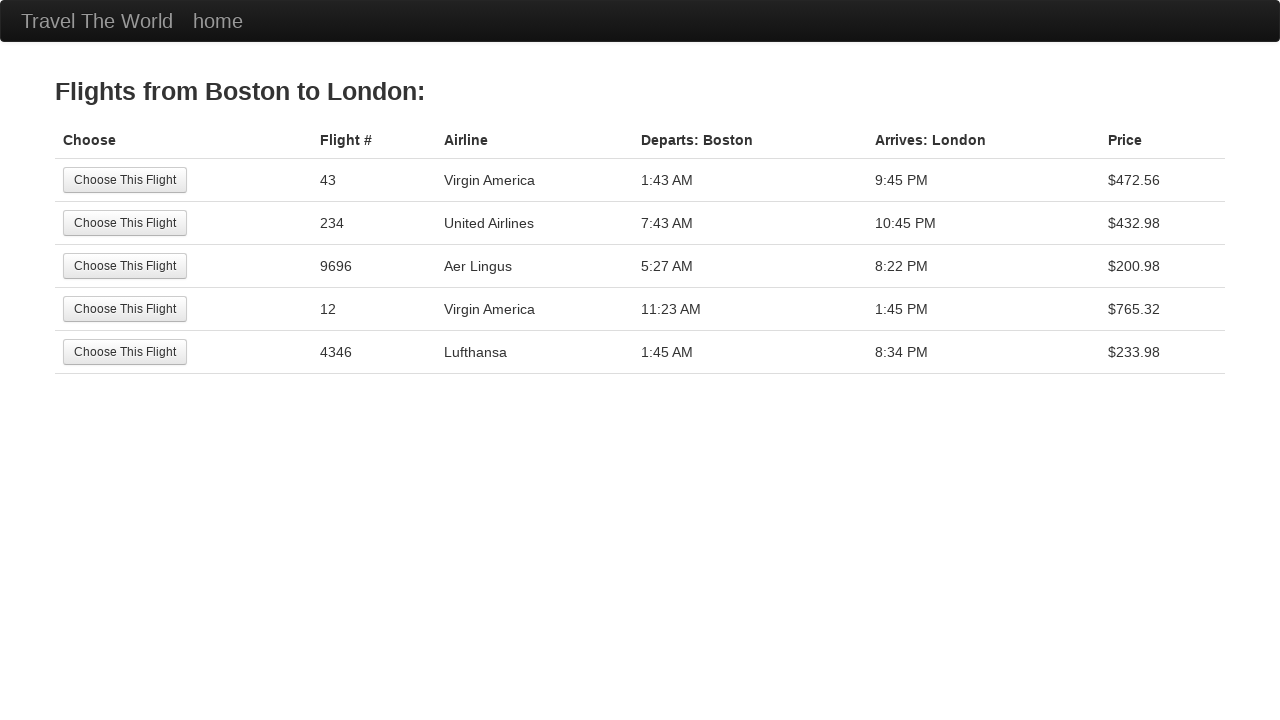

Navigated to purchase page
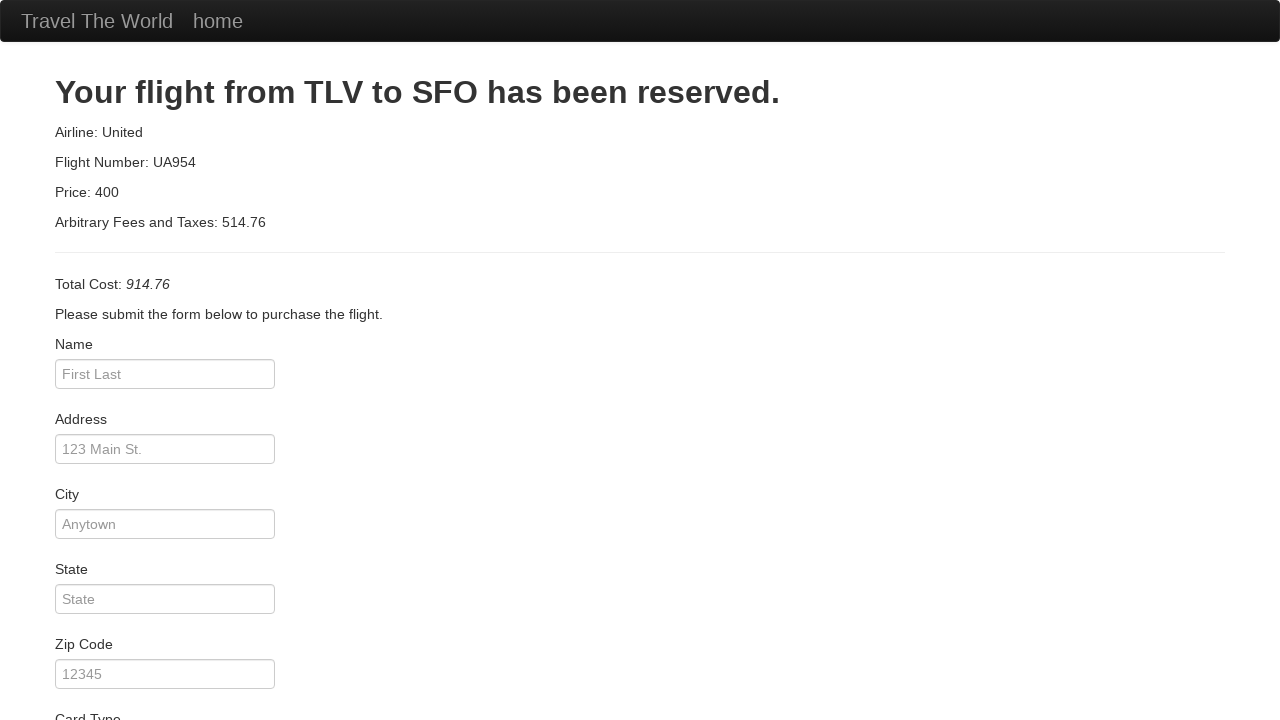

Clicked on passenger name field at (165, 374) on internal:attr=[placeholder="First Last"i]
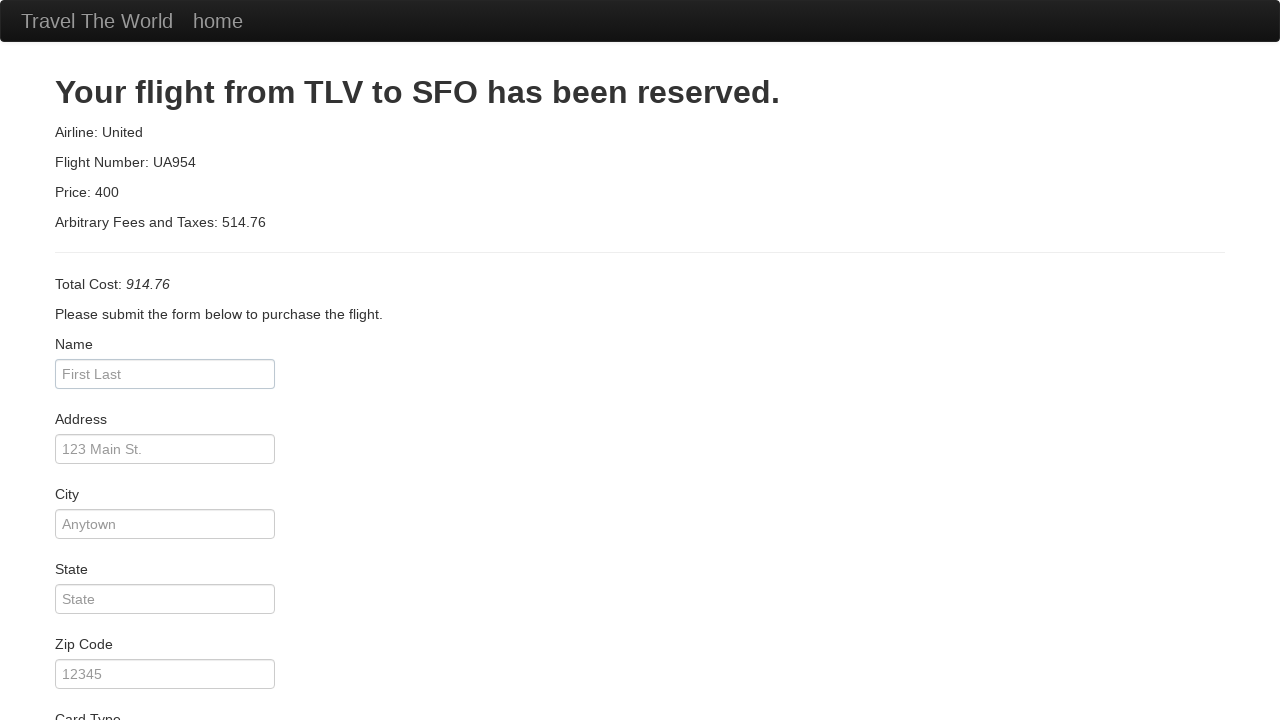

Filled passenger name with 'Abhi Dixit' on internal:attr=[placeholder="First Last"i]
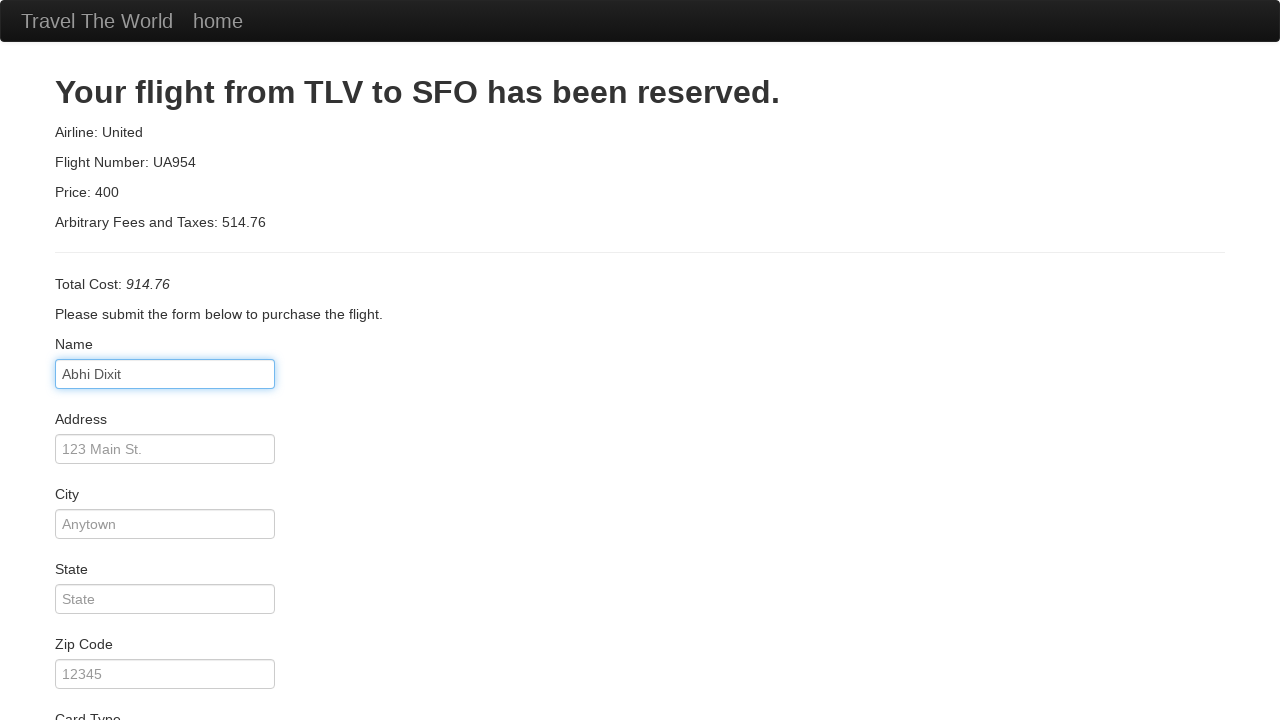

Selected American Express as card type on #cardType
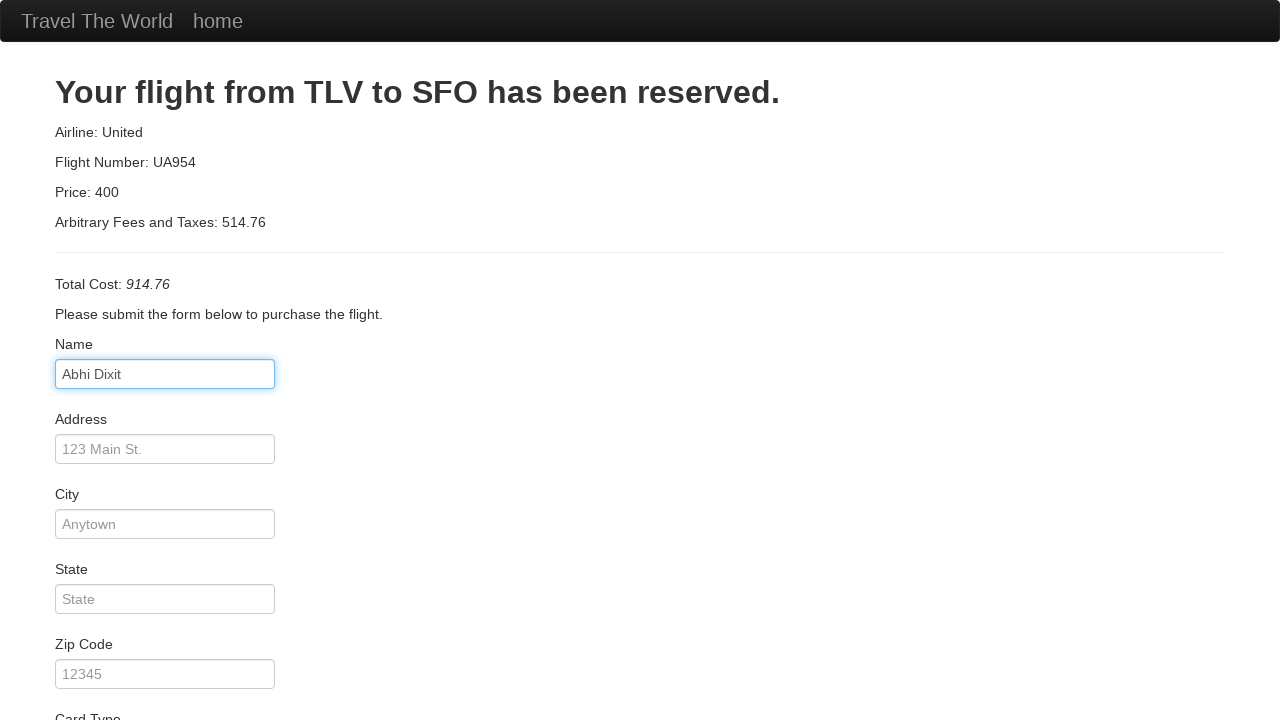

Clicked on credit card number field at (165, 380) on internal:attr=[placeholder="Credit Card Number"i]
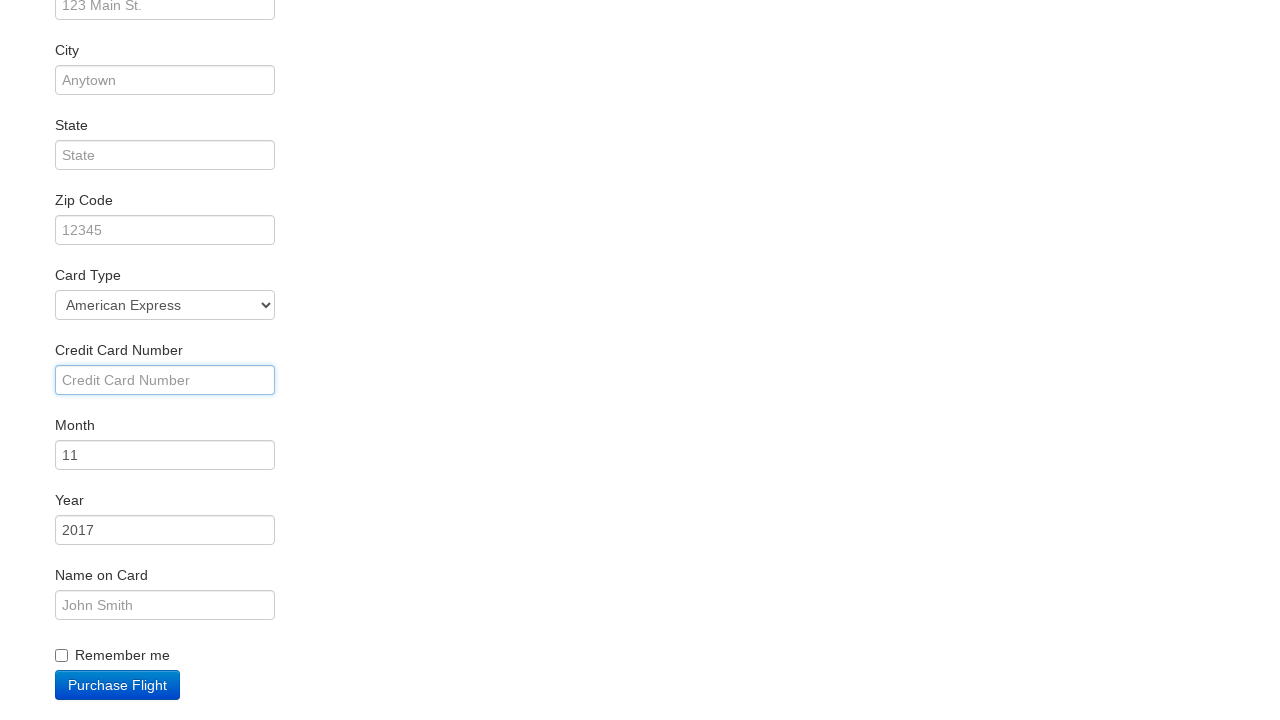

Filled credit card number field on internal:attr=[placeholder="Credit Card Number"i]
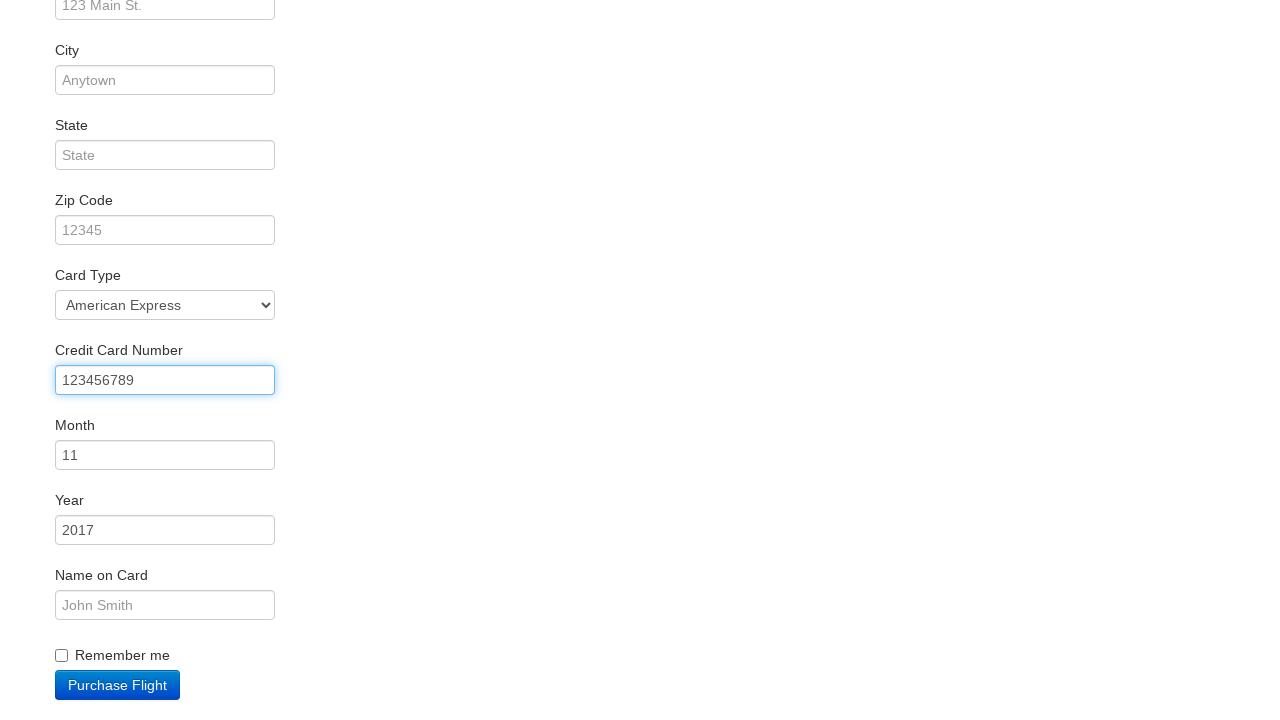

Clicked on cardholder name field at (165, 605) on internal:attr=[placeholder="John Smith"i]
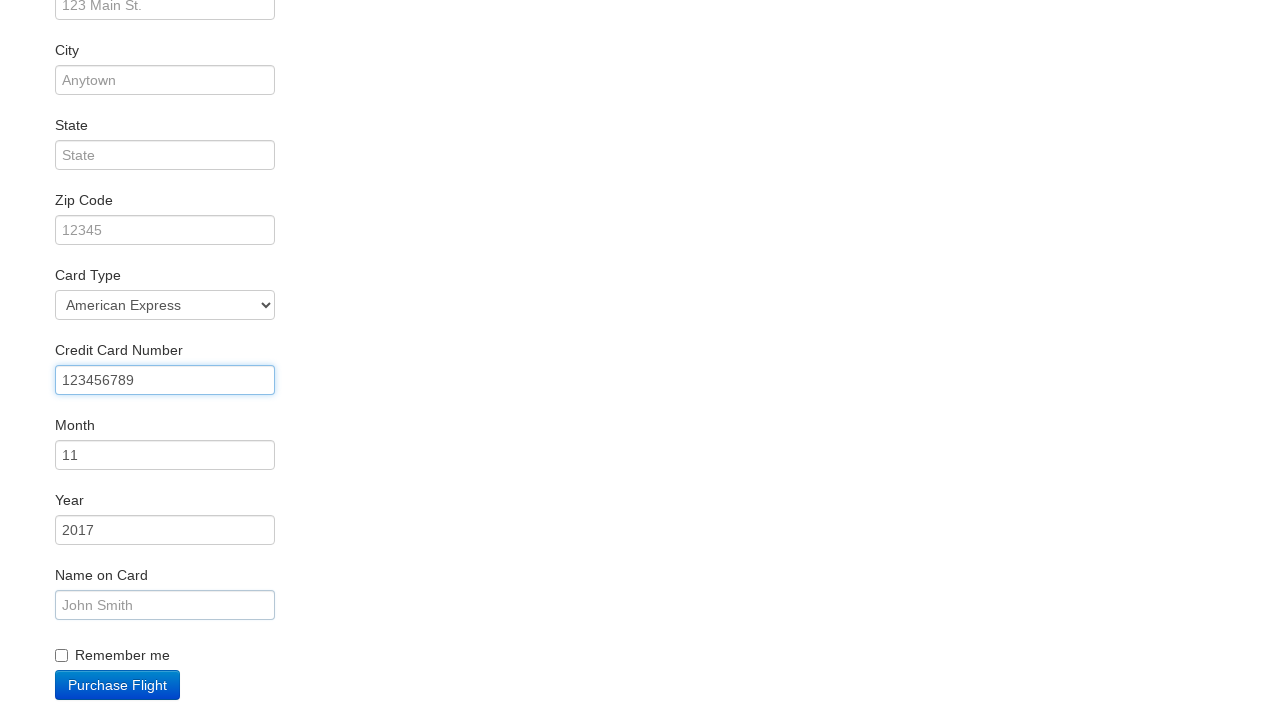

Filled cardholder name with 'Abhi' on internal:attr=[placeholder="John Smith"i]
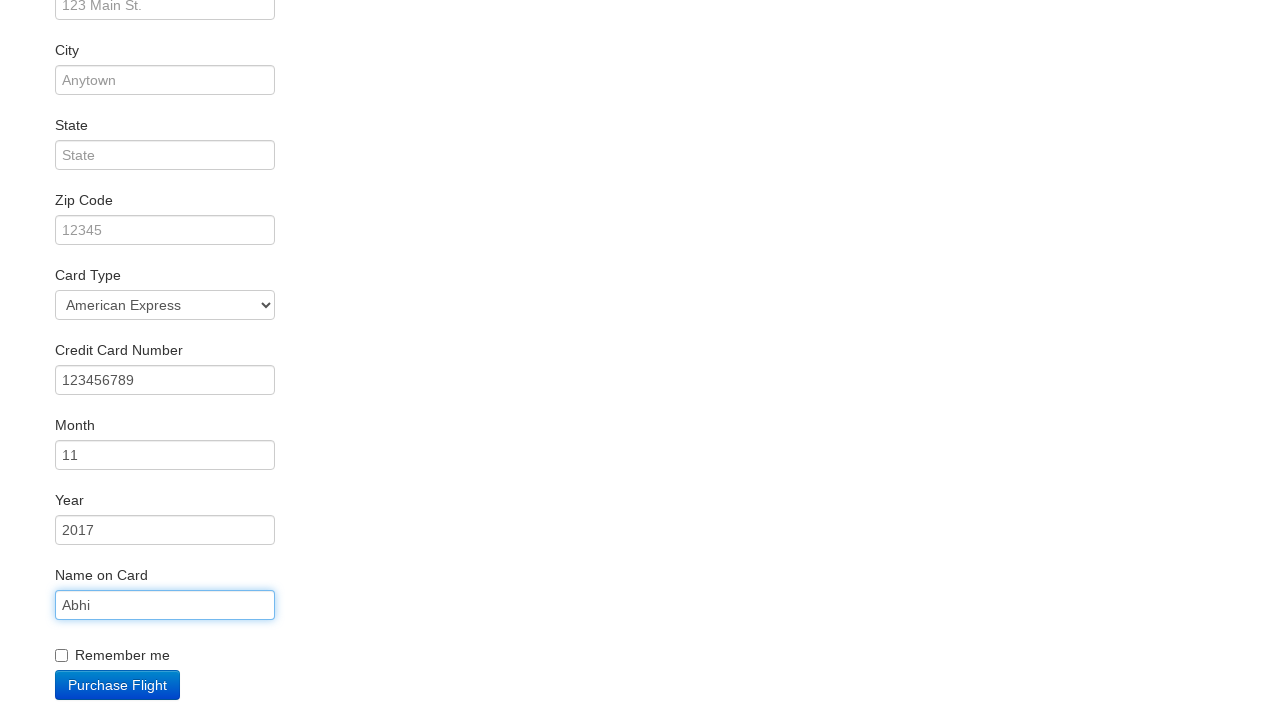

Clicked Purchase Flight button to complete the booking at (118, 685) on internal:role=button[name="Purchase Flight"i]
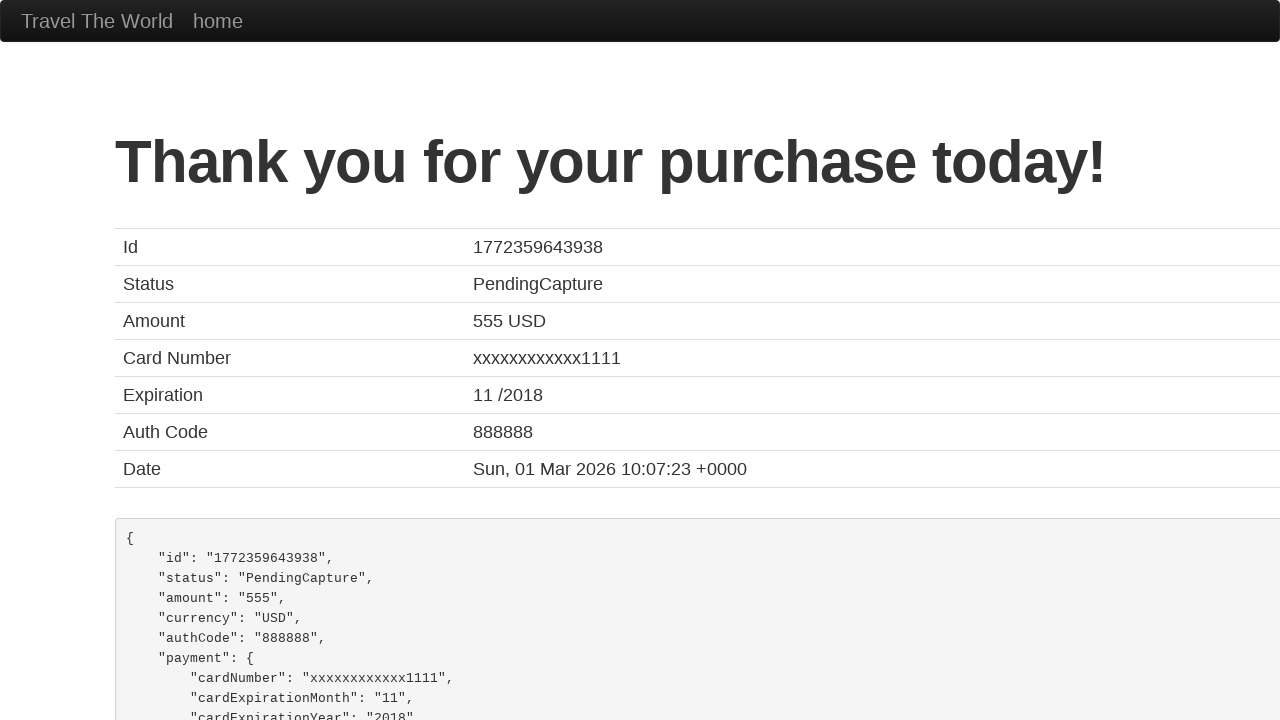

Verified thank you message displayed after successful purchase at (695, 162) on internal:role=heading[name="Thank you for your purchase today!"i]
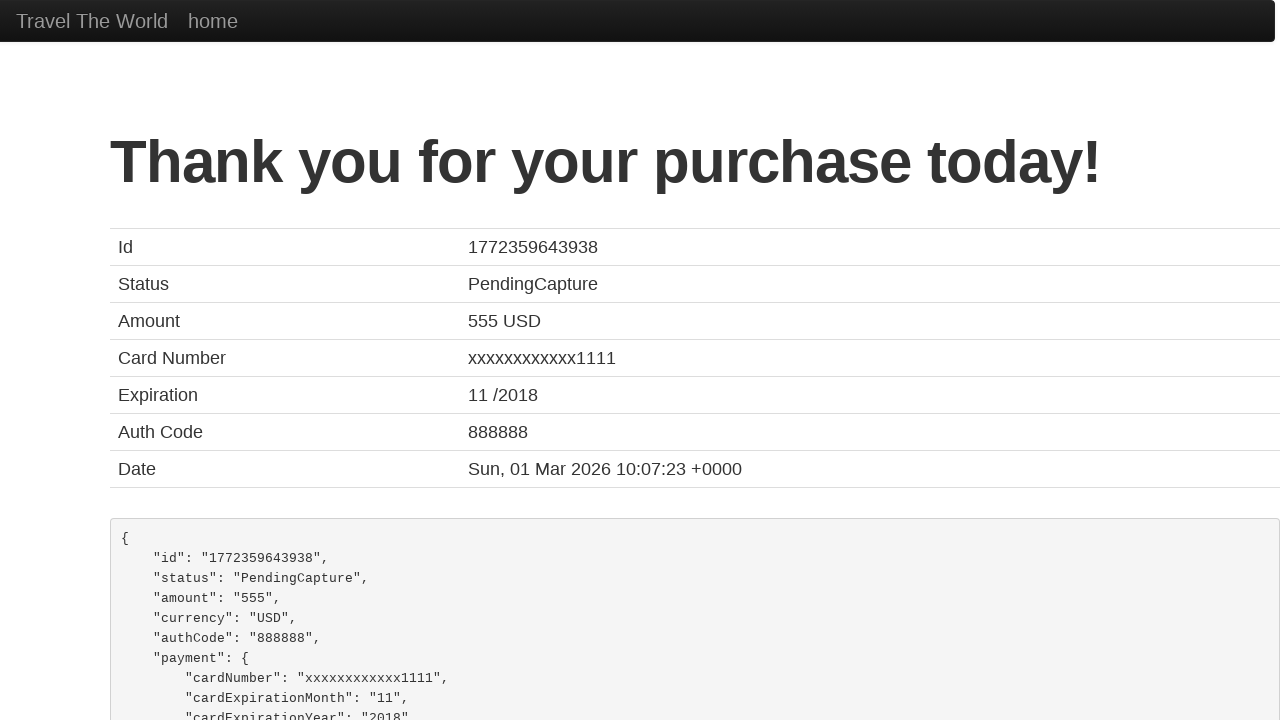

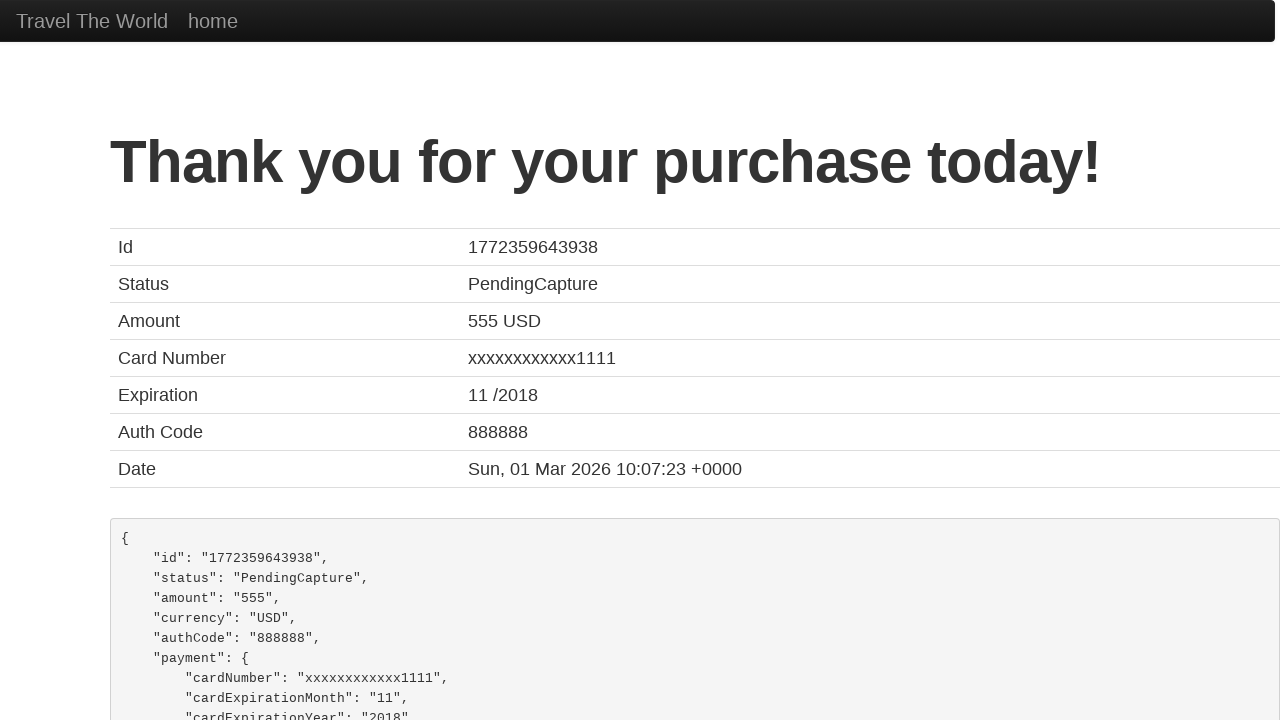